Tests Ctrl+click selection to select first 15 items individually while holding modifier key

Starting URL: https://automationfc.github.io/jquery-selectable/

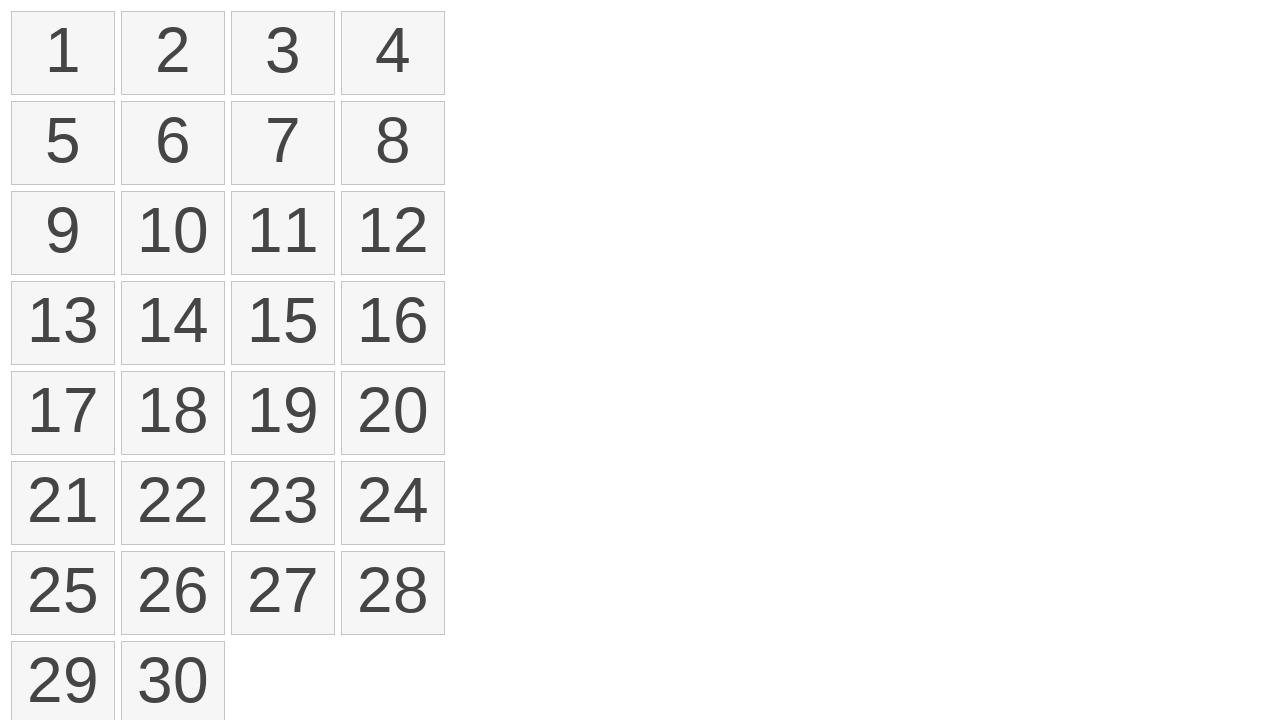

Waited for selectable items to load
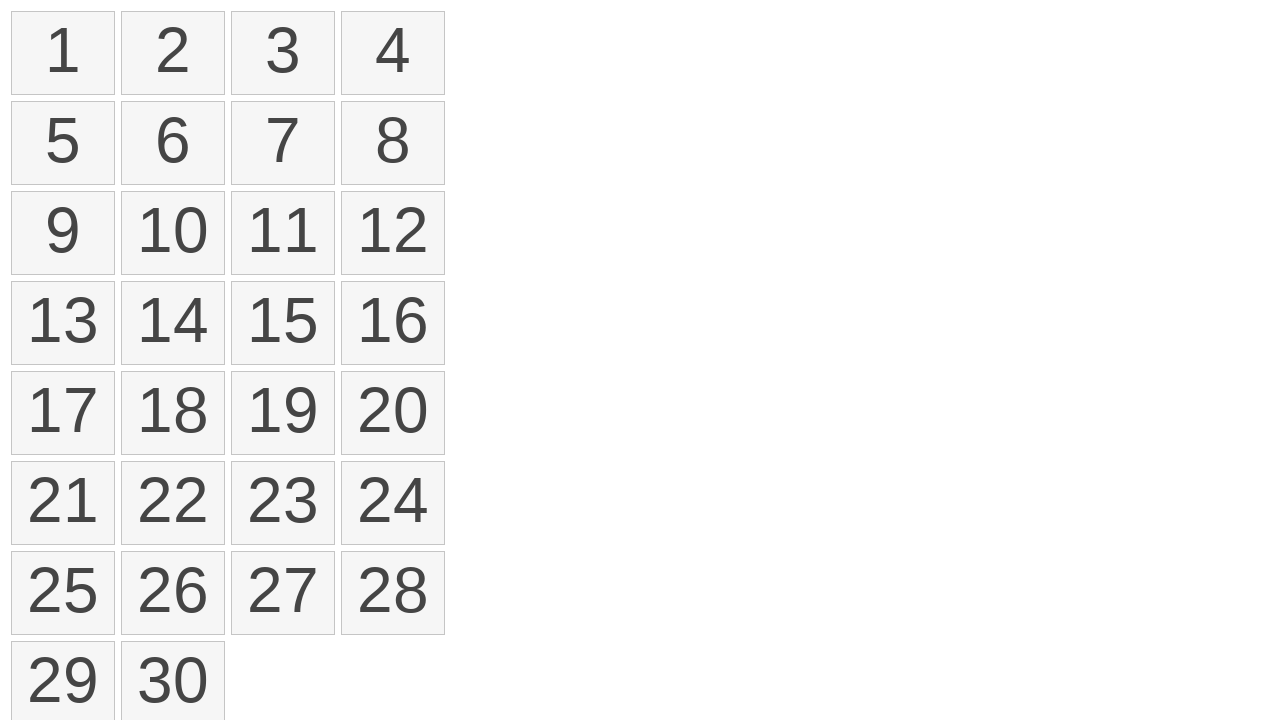

Pressed Control key down to start modifier selection
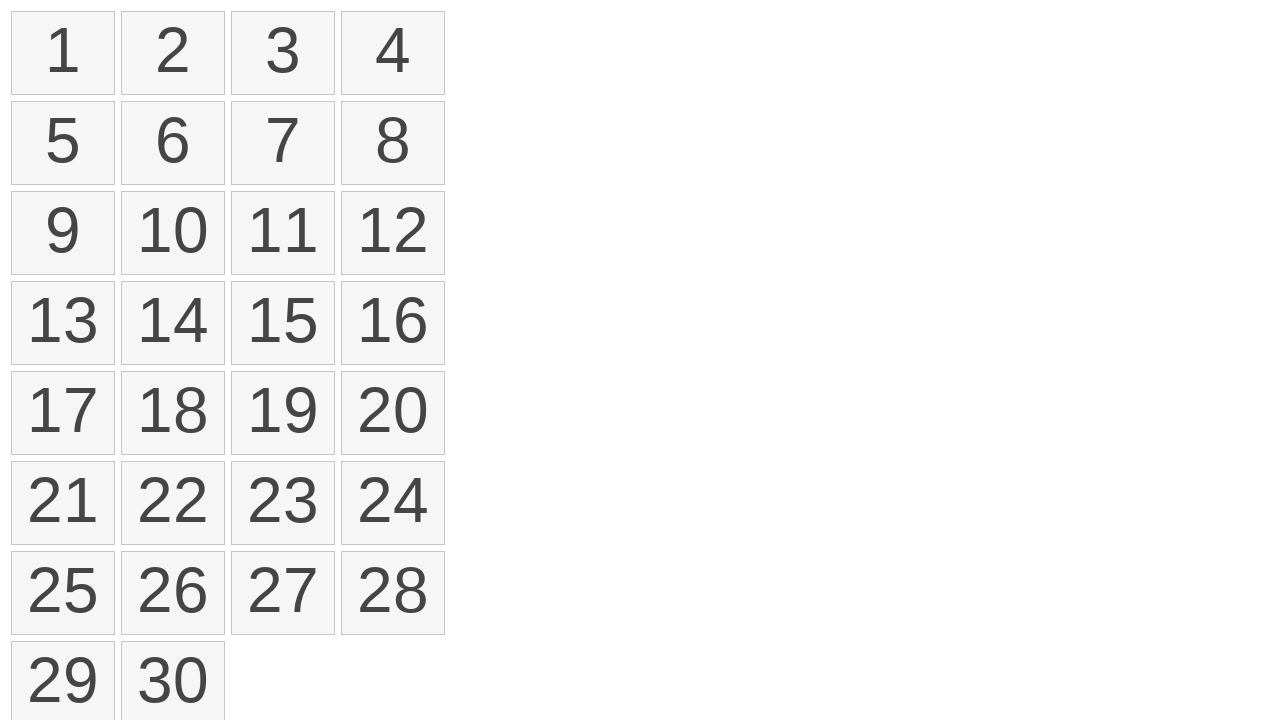

Ctrl+clicked item 1 to add to selection at (63, 53) on li.ui-state-default >> nth=0
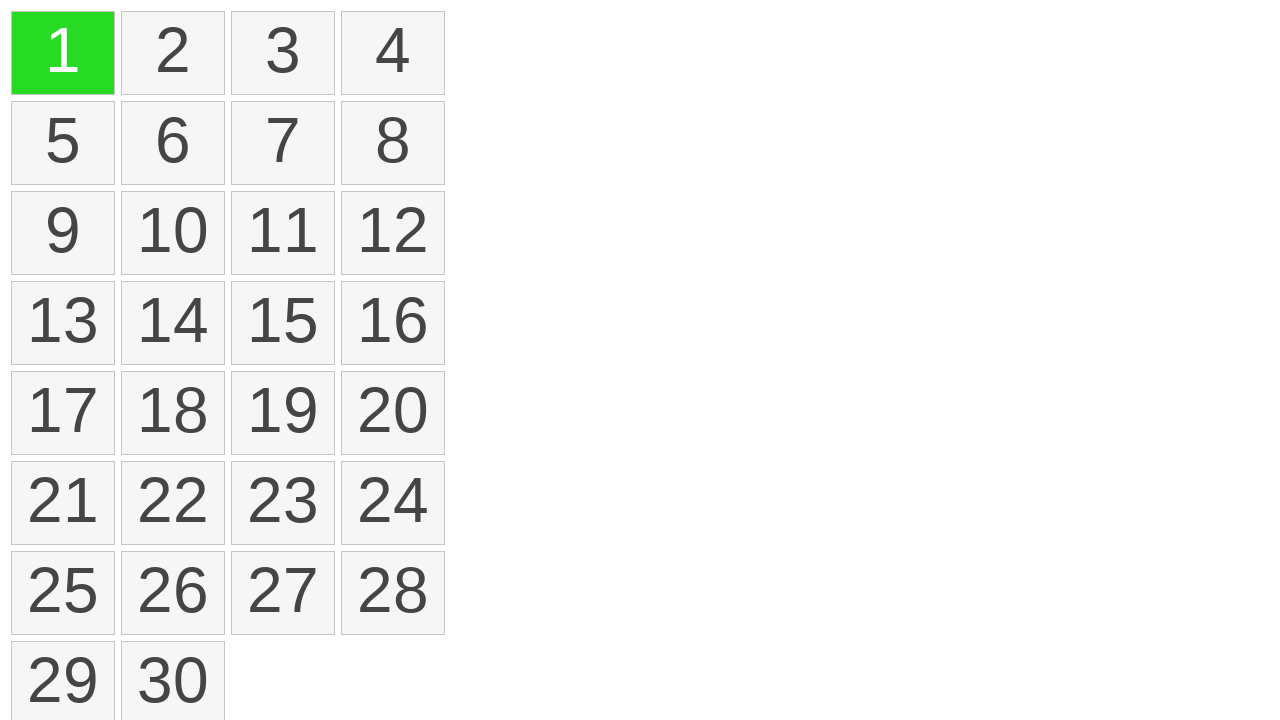

Ctrl+clicked item 2 to add to selection at (173, 53) on li.ui-state-default >> nth=1
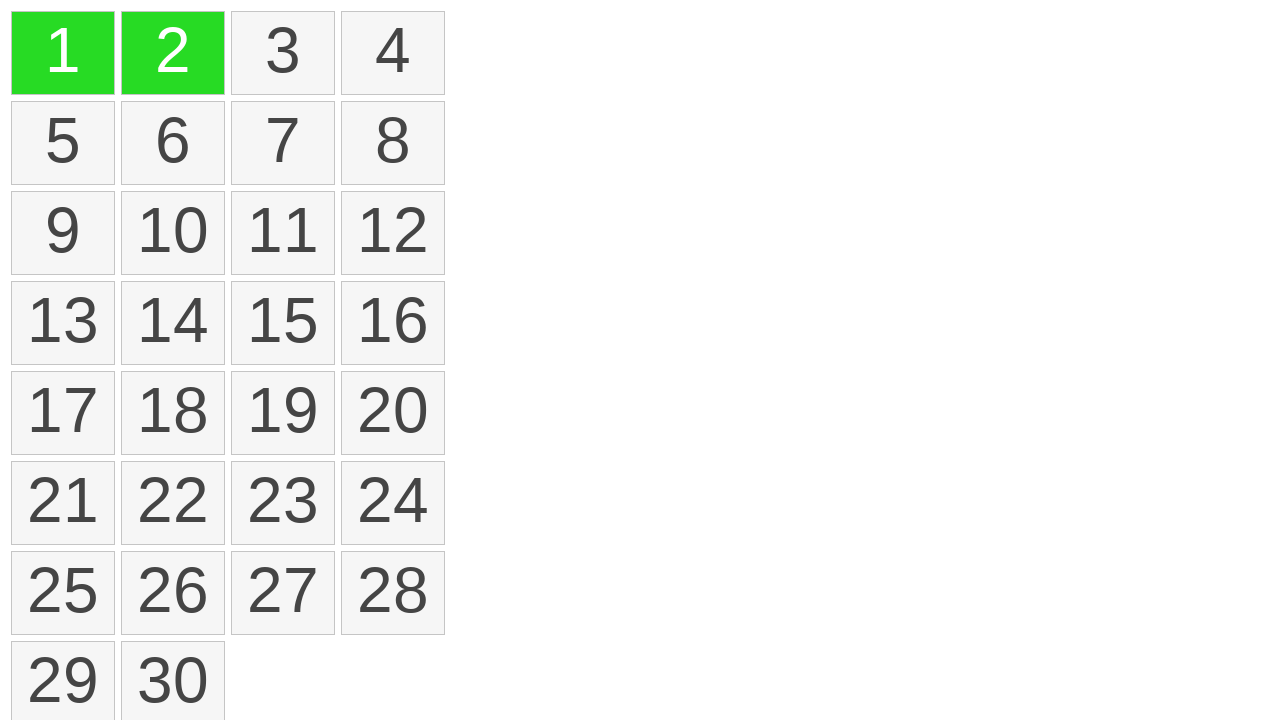

Ctrl+clicked item 3 to add to selection at (283, 53) on li.ui-state-default >> nth=2
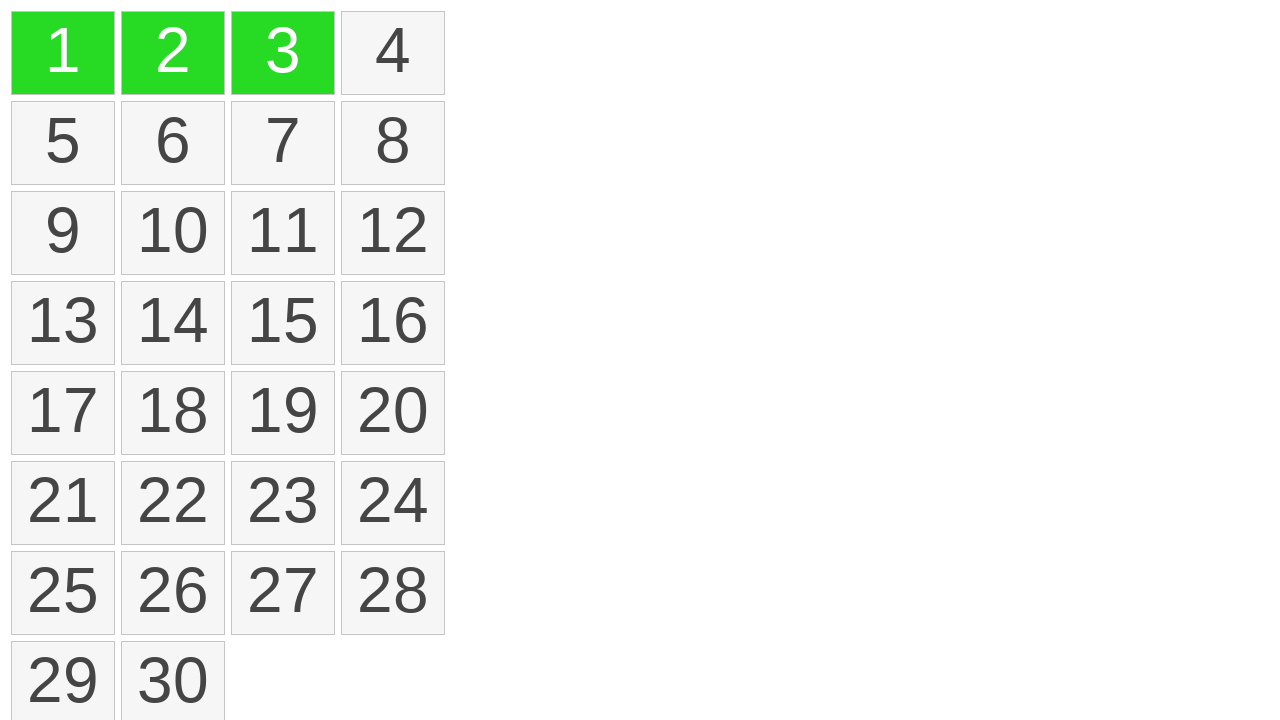

Ctrl+clicked item 4 to add to selection at (393, 53) on li.ui-state-default >> nth=3
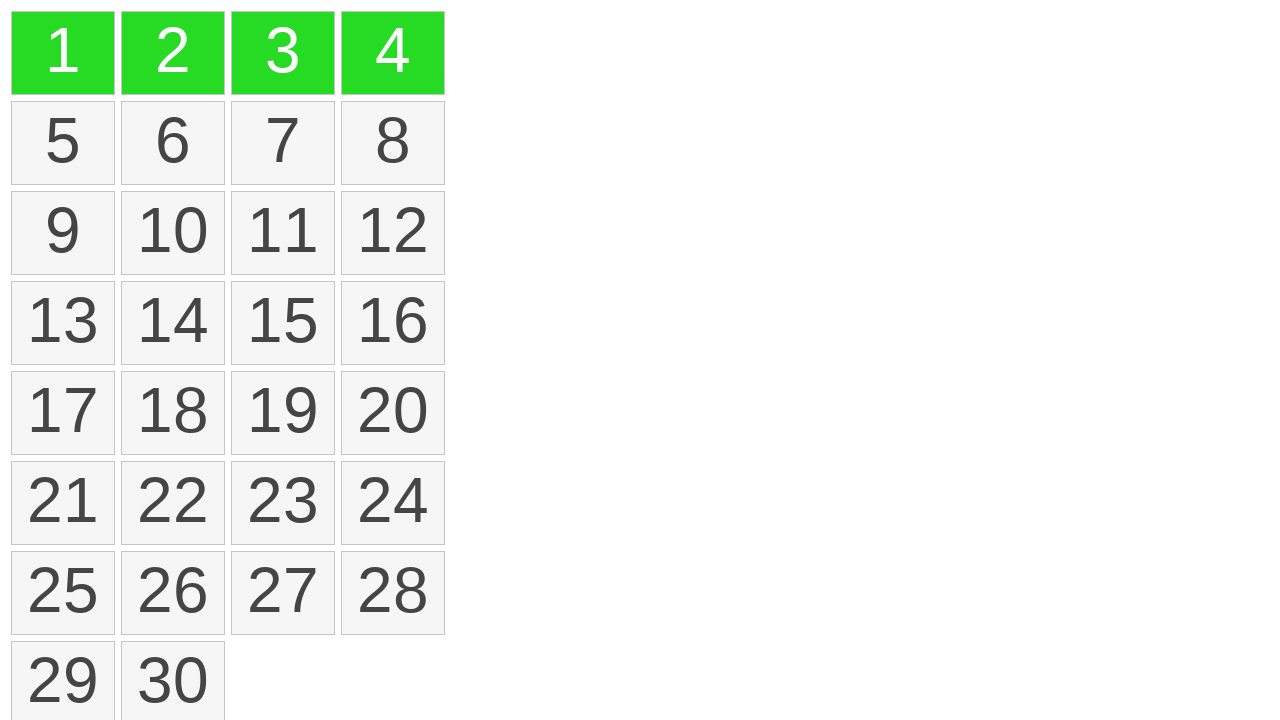

Ctrl+clicked item 5 to add to selection at (63, 143) on li.ui-state-default >> nth=4
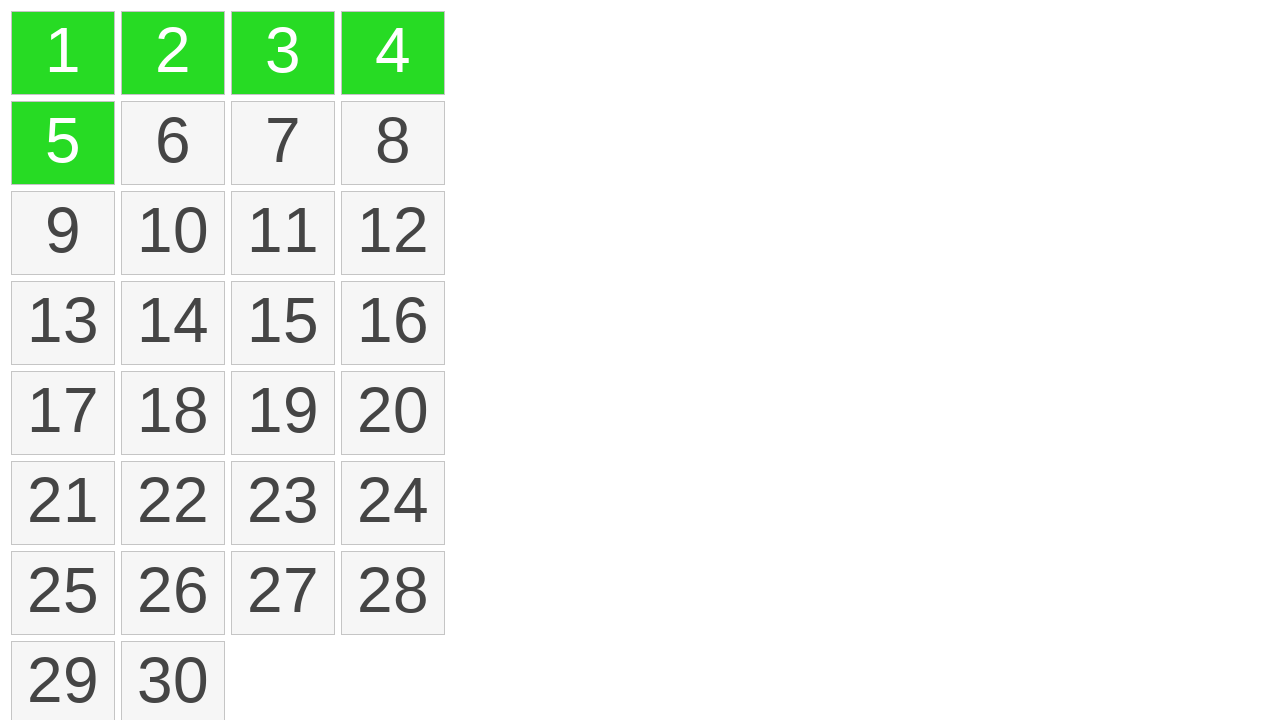

Ctrl+clicked item 6 to add to selection at (173, 143) on li.ui-state-default >> nth=5
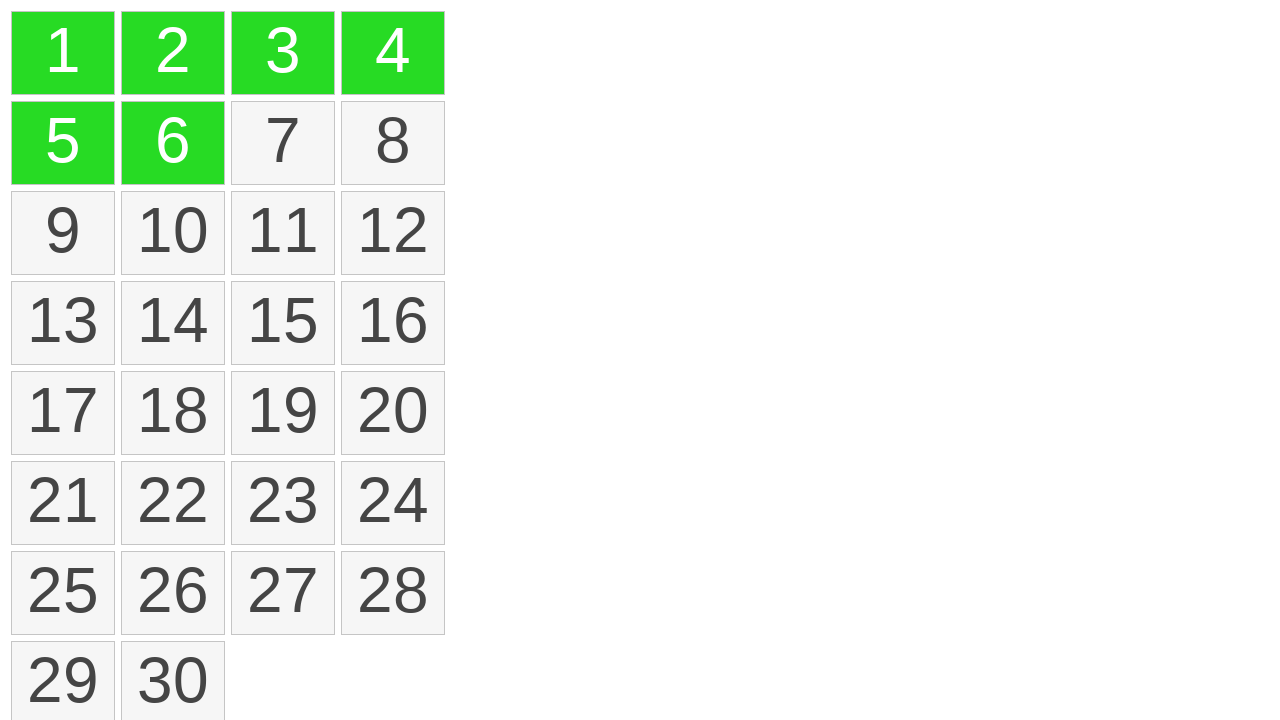

Ctrl+clicked item 7 to add to selection at (283, 143) on li.ui-state-default >> nth=6
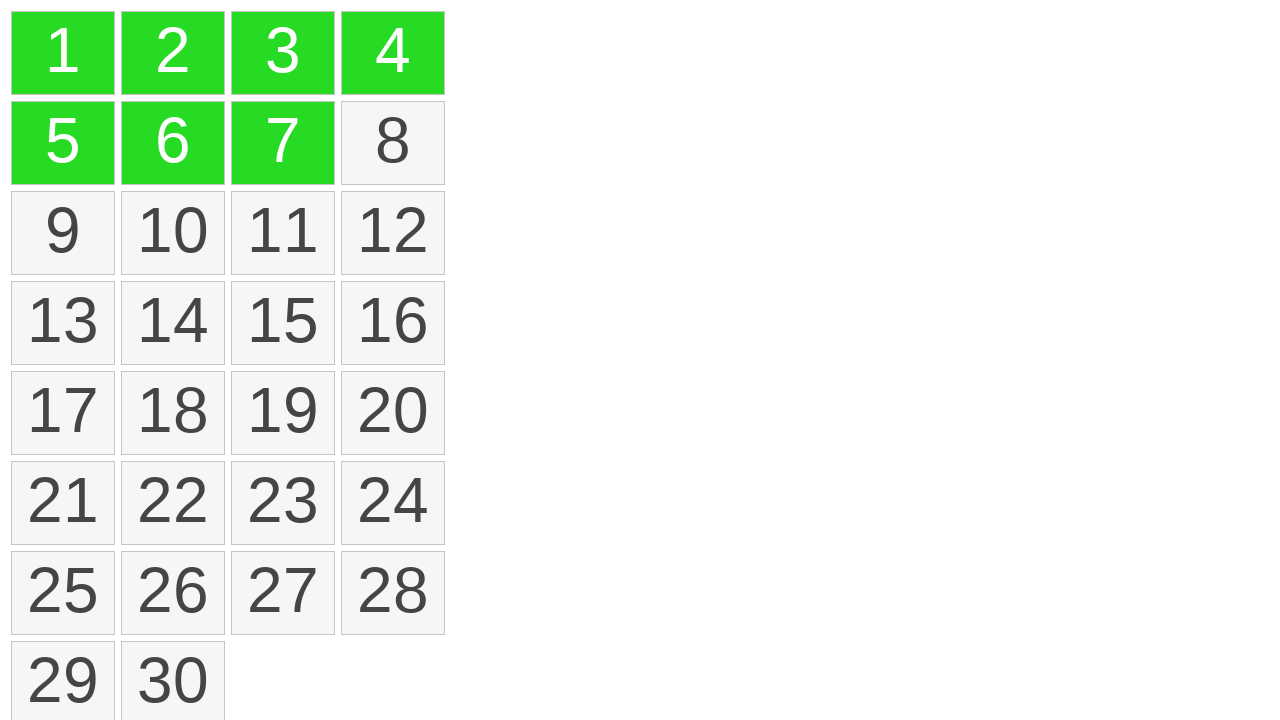

Ctrl+clicked item 8 to add to selection at (393, 143) on li.ui-state-default >> nth=7
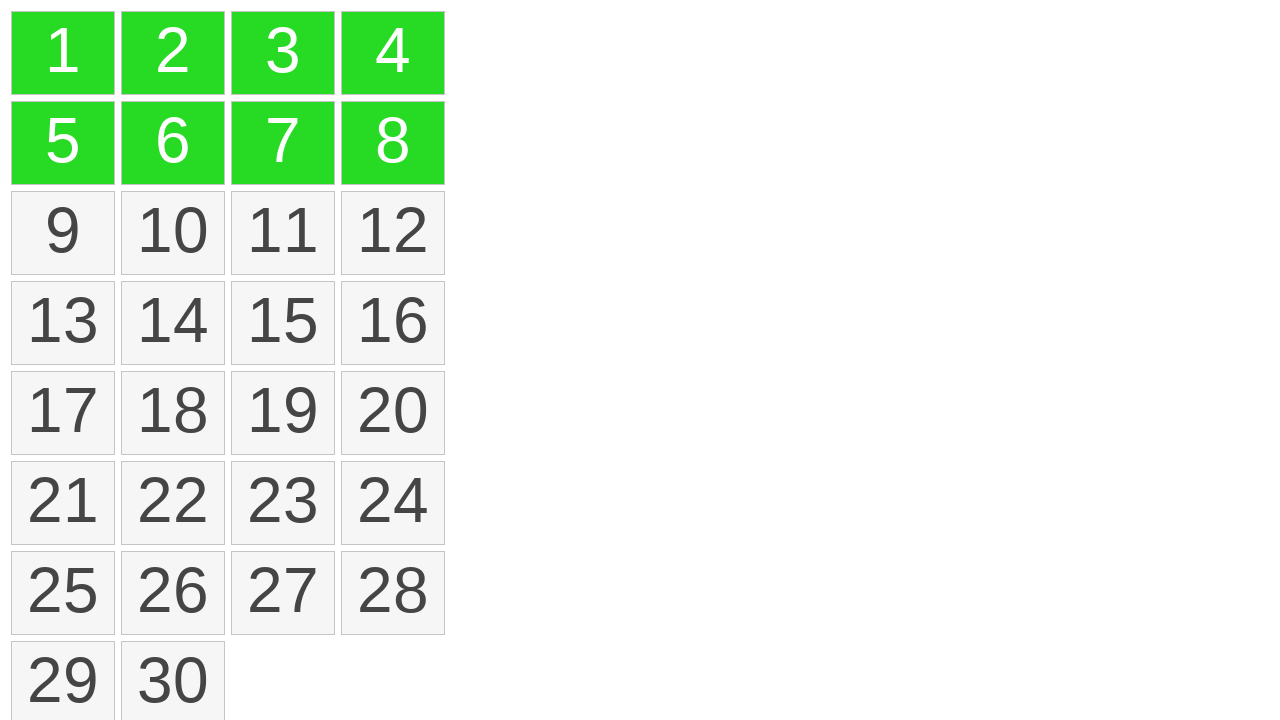

Ctrl+clicked item 9 to add to selection at (63, 233) on li.ui-state-default >> nth=8
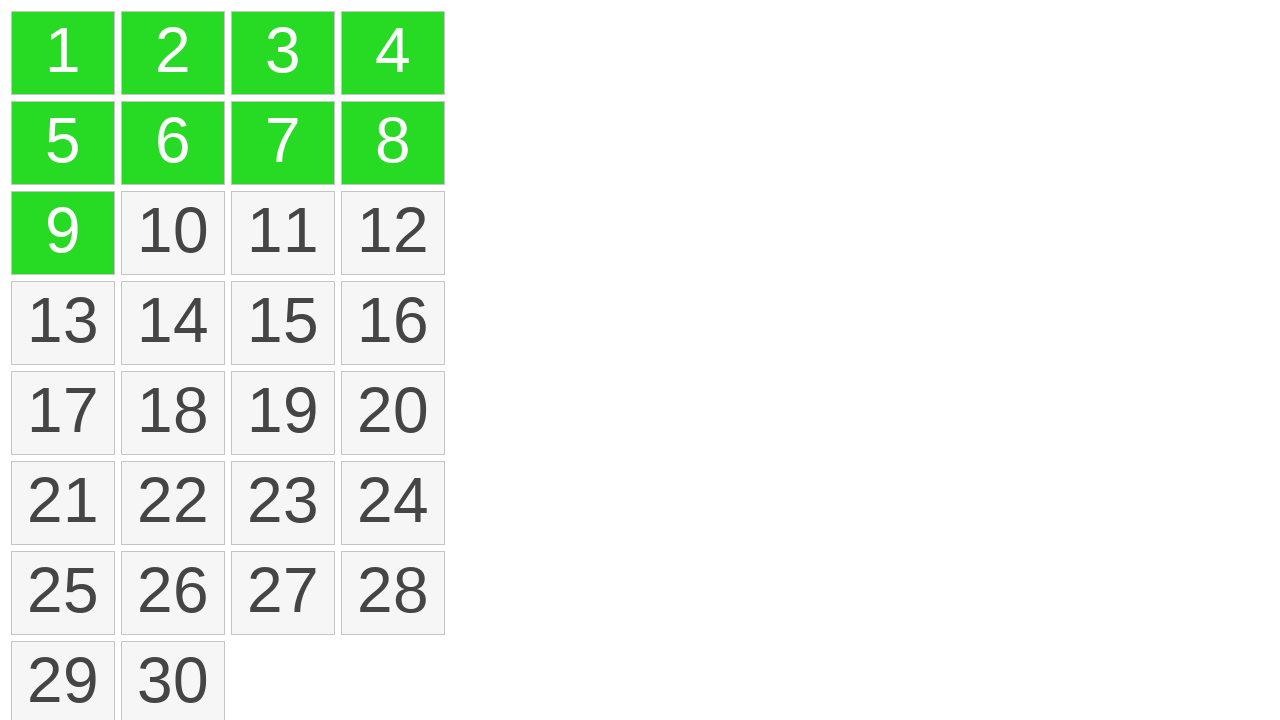

Ctrl+clicked item 10 to add to selection at (173, 233) on li.ui-state-default >> nth=9
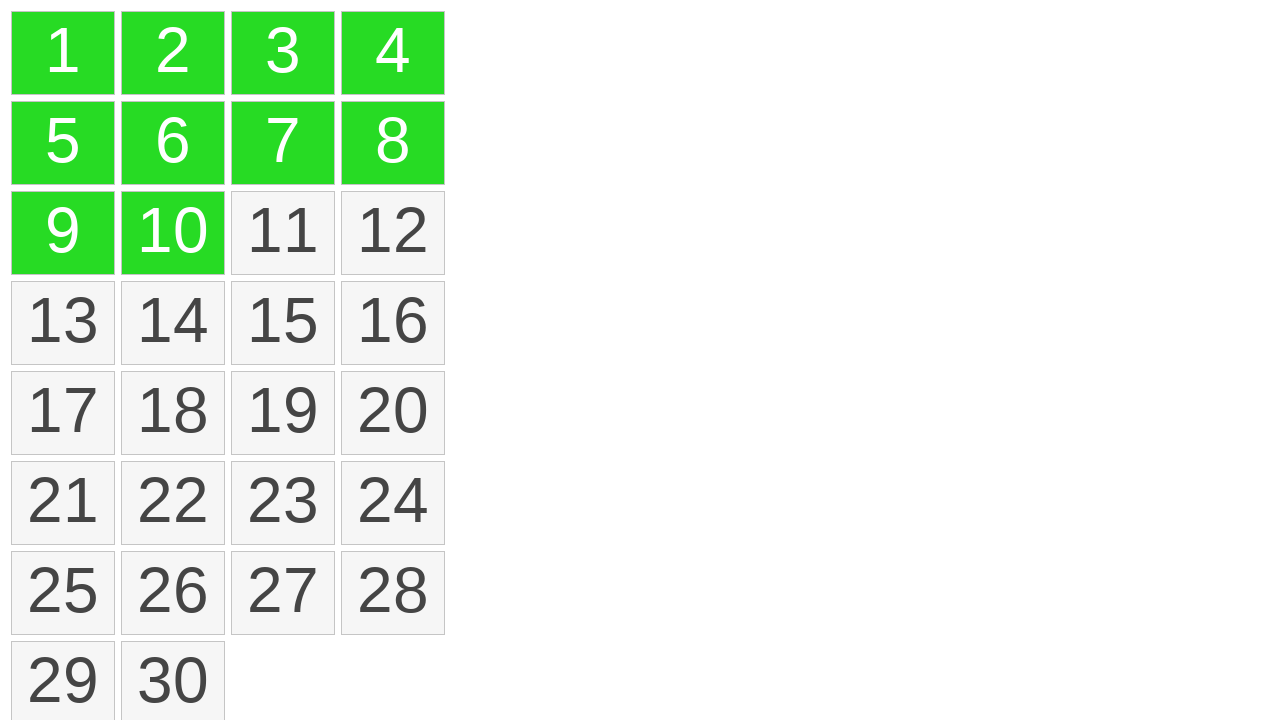

Ctrl+clicked item 11 to add to selection at (283, 233) on li.ui-state-default >> nth=10
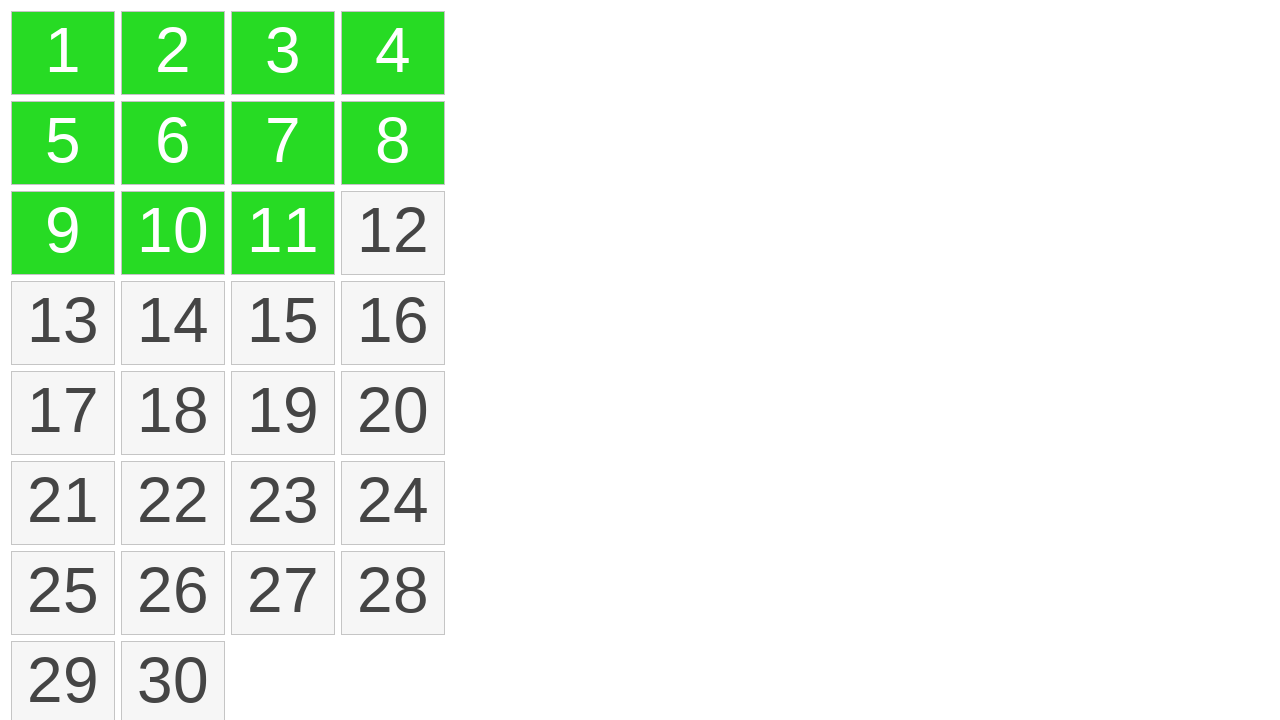

Ctrl+clicked item 12 to add to selection at (393, 233) on li.ui-state-default >> nth=11
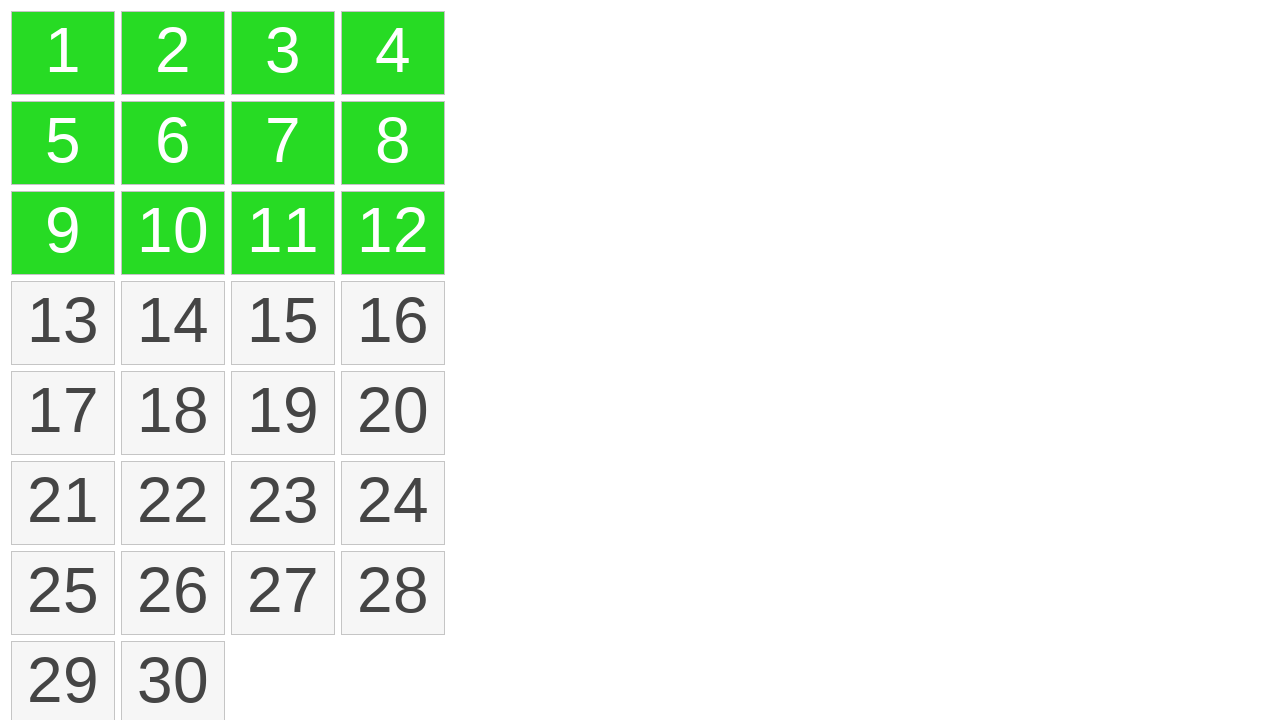

Ctrl+clicked item 13 to add to selection at (63, 323) on li.ui-state-default >> nth=12
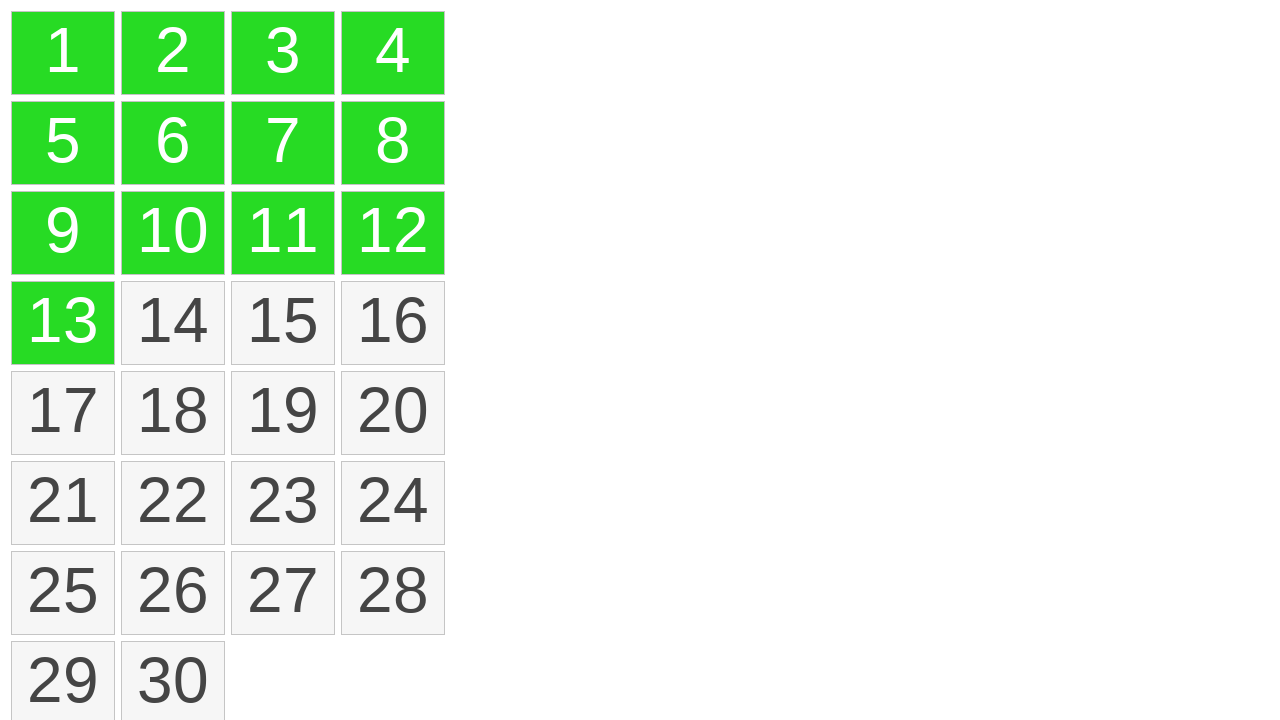

Ctrl+clicked item 14 to add to selection at (173, 323) on li.ui-state-default >> nth=13
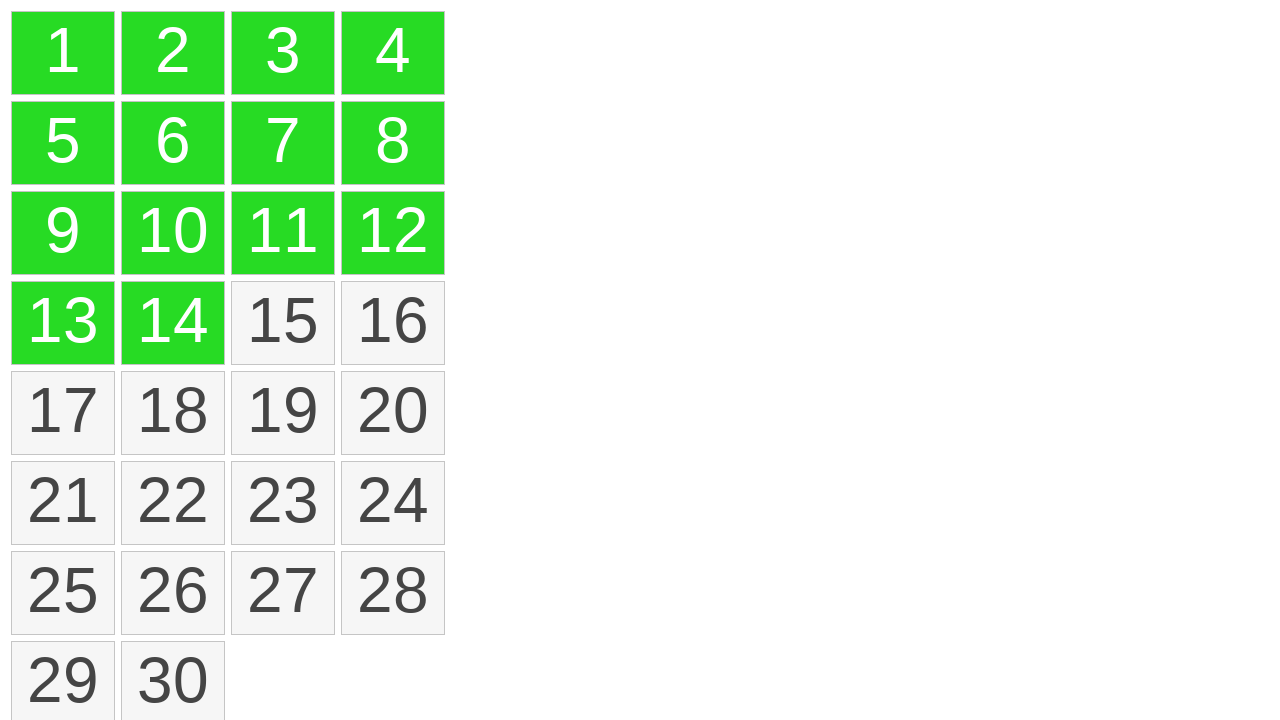

Ctrl+clicked item 15 to add to selection at (283, 323) on li.ui-state-default >> nth=14
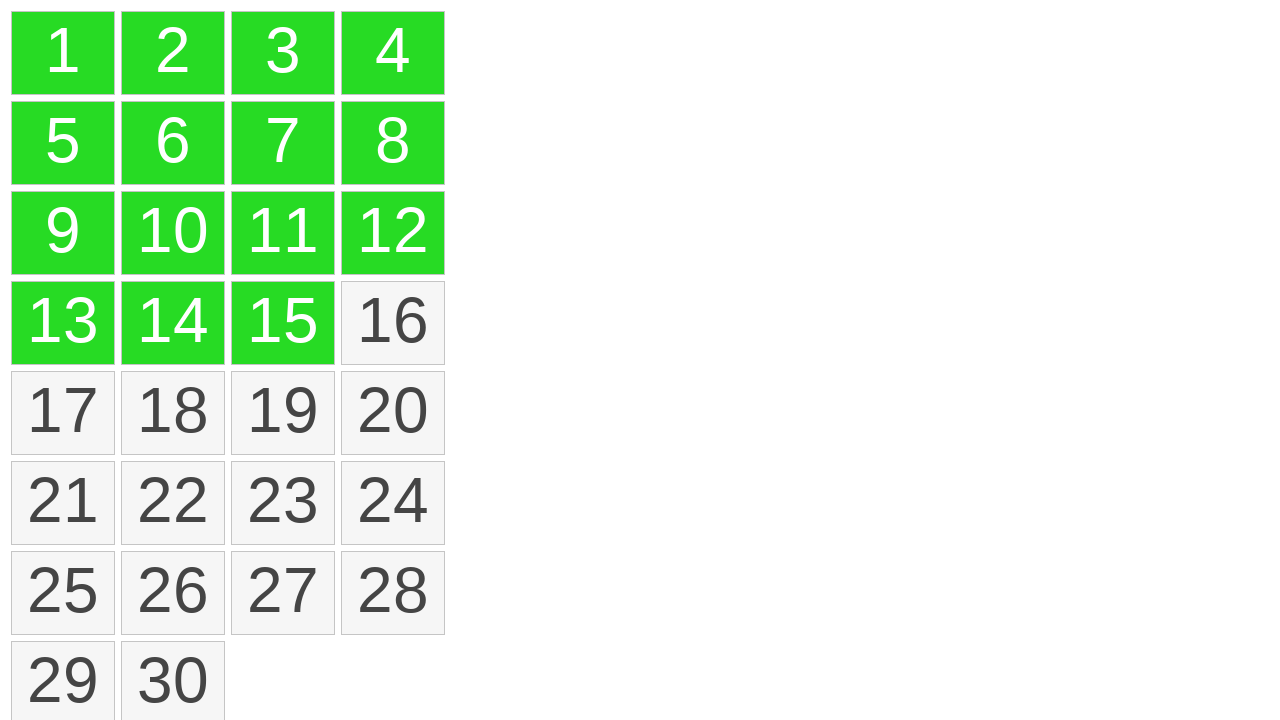

Released Control key to end modifier selection
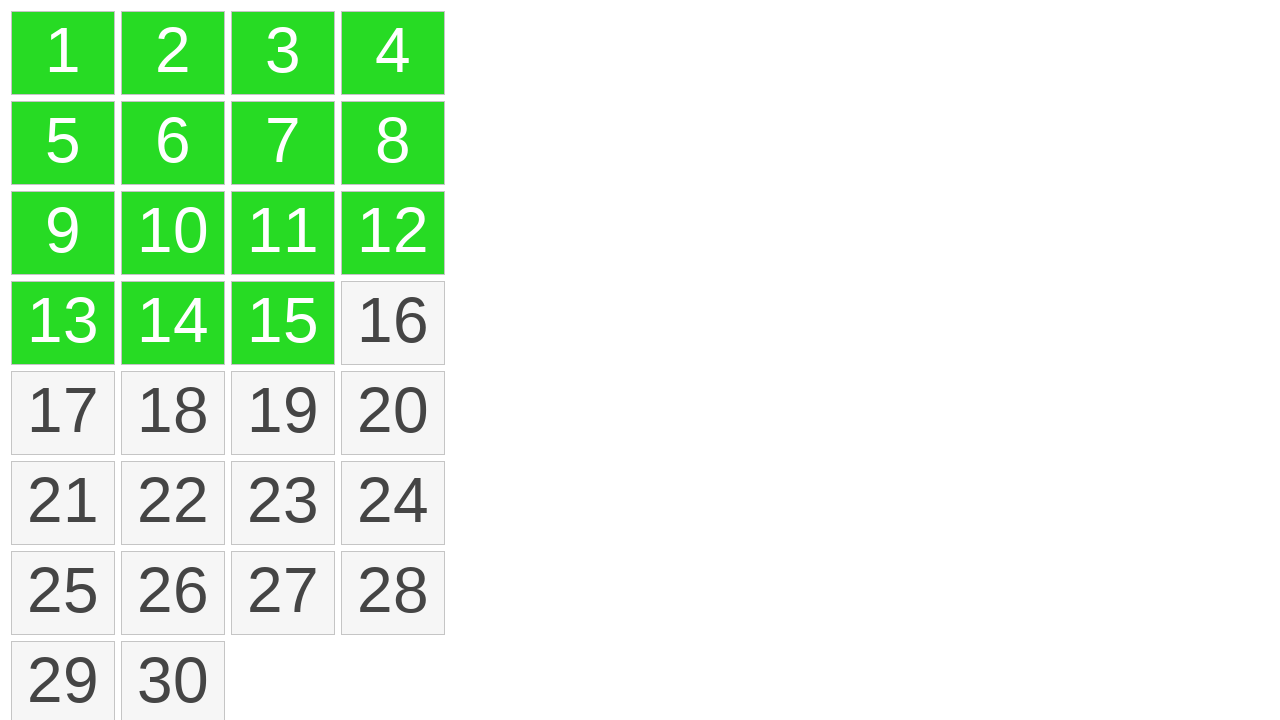

Waited 1000ms for UI to stabilize
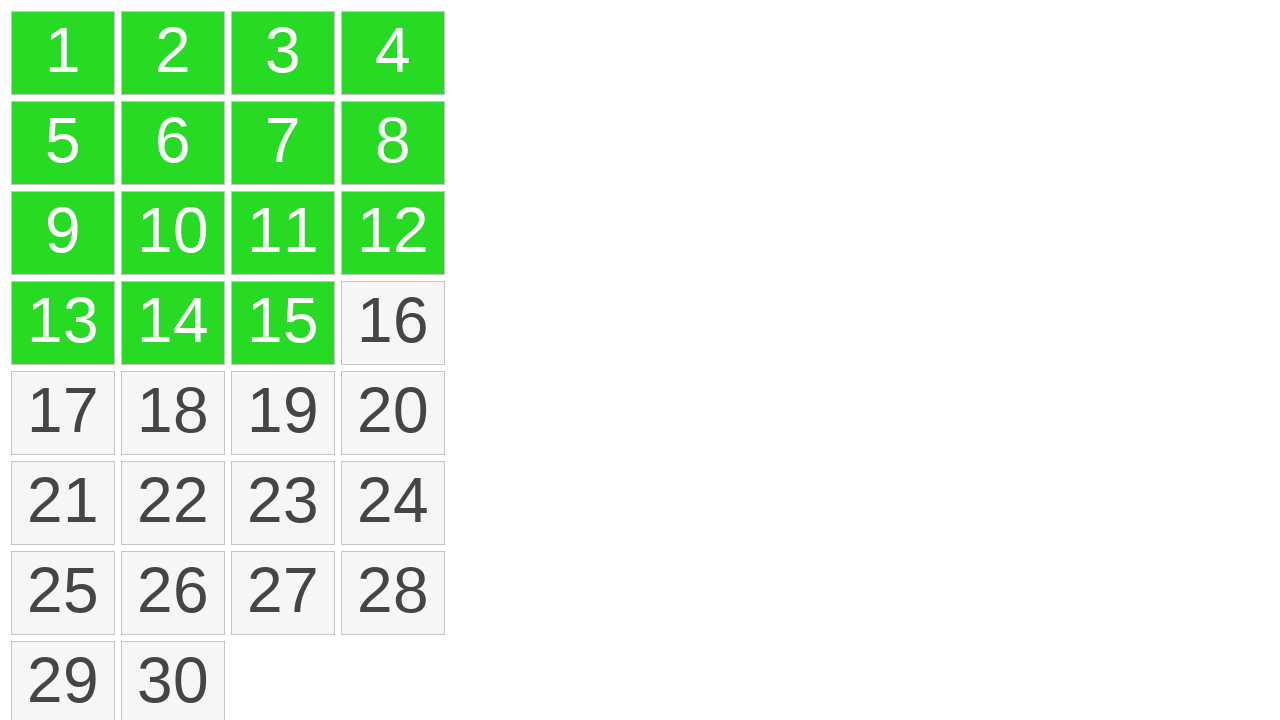

Verified item 1 has 'ui-selected' class
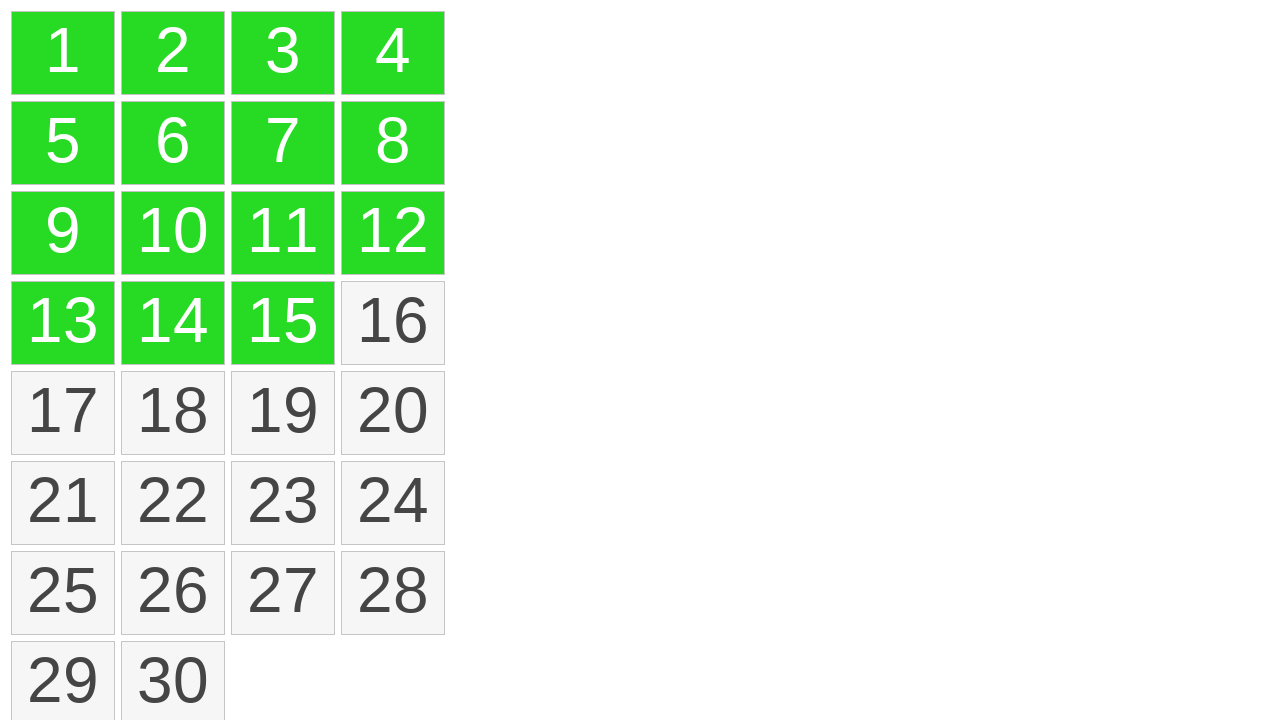

Verified item 2 has 'ui-selected' class
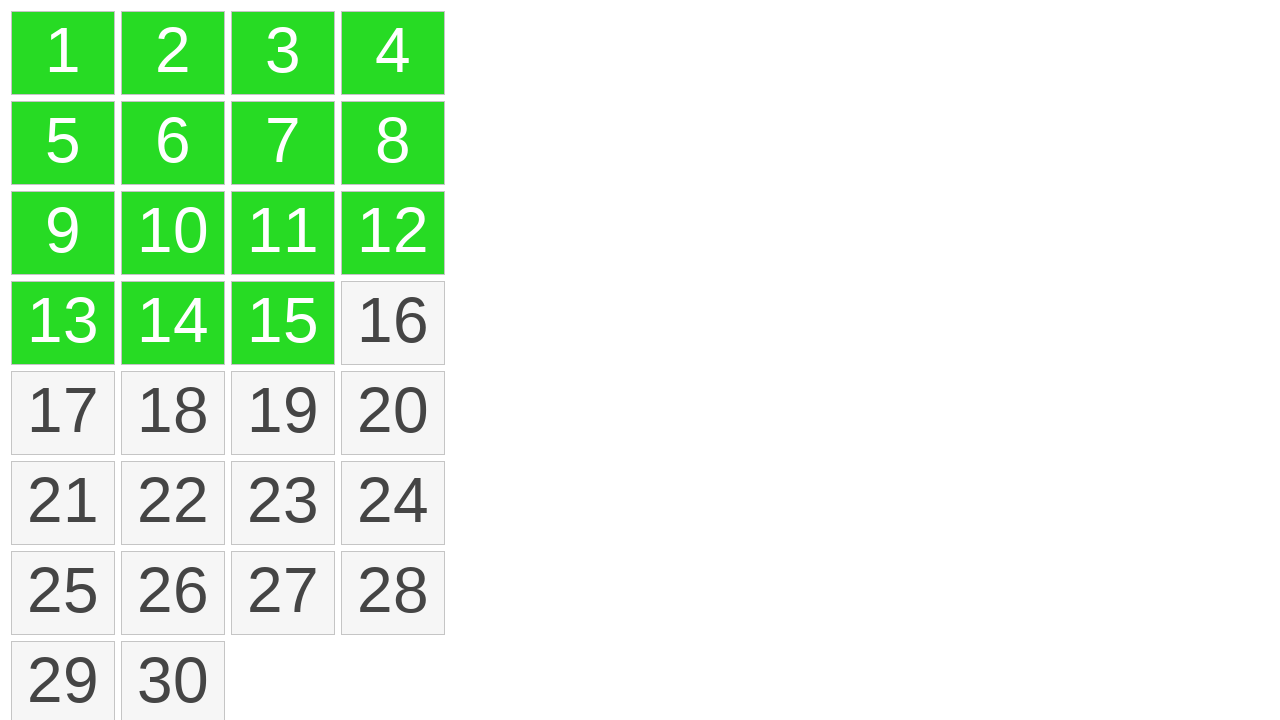

Verified item 3 has 'ui-selected' class
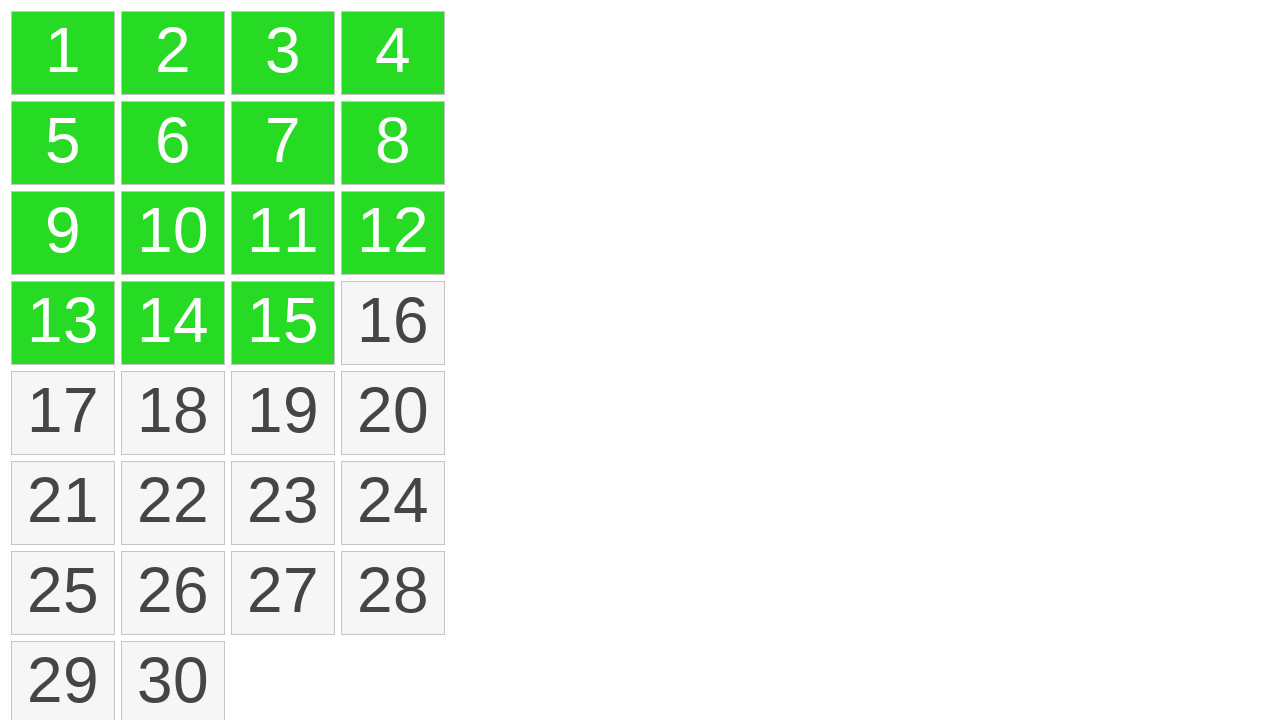

Verified item 4 has 'ui-selected' class
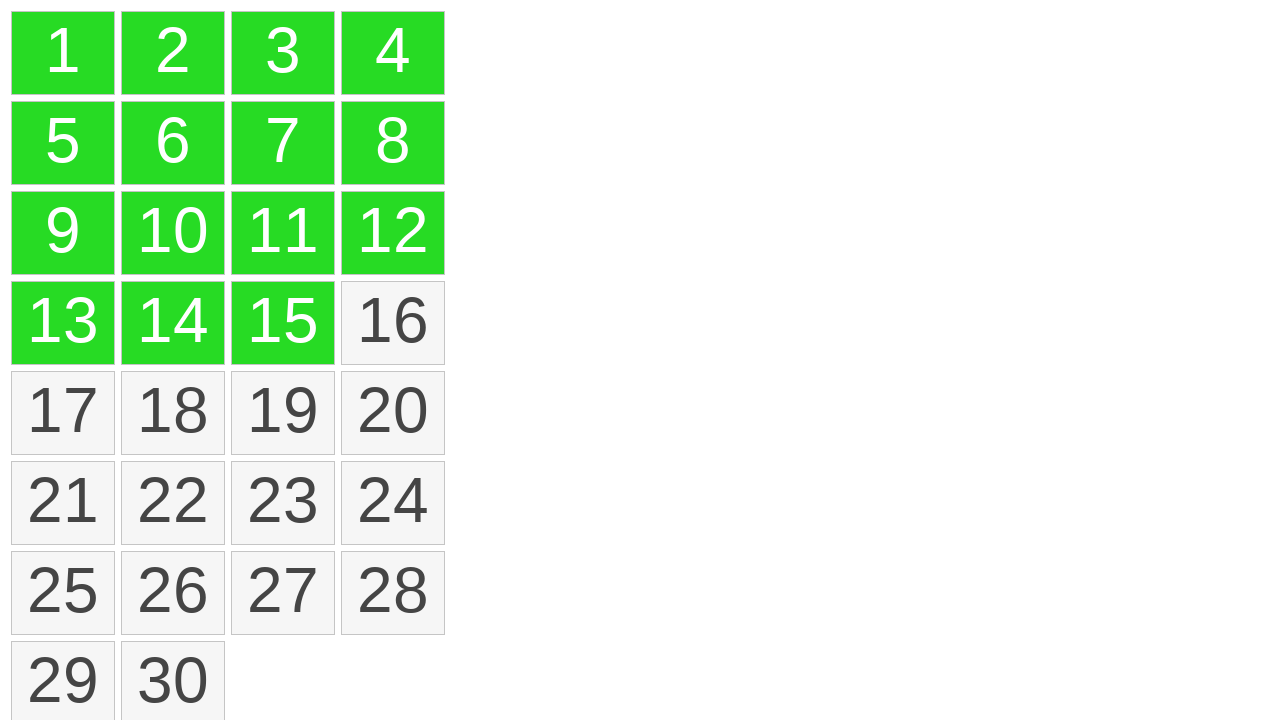

Verified item 5 has 'ui-selected' class
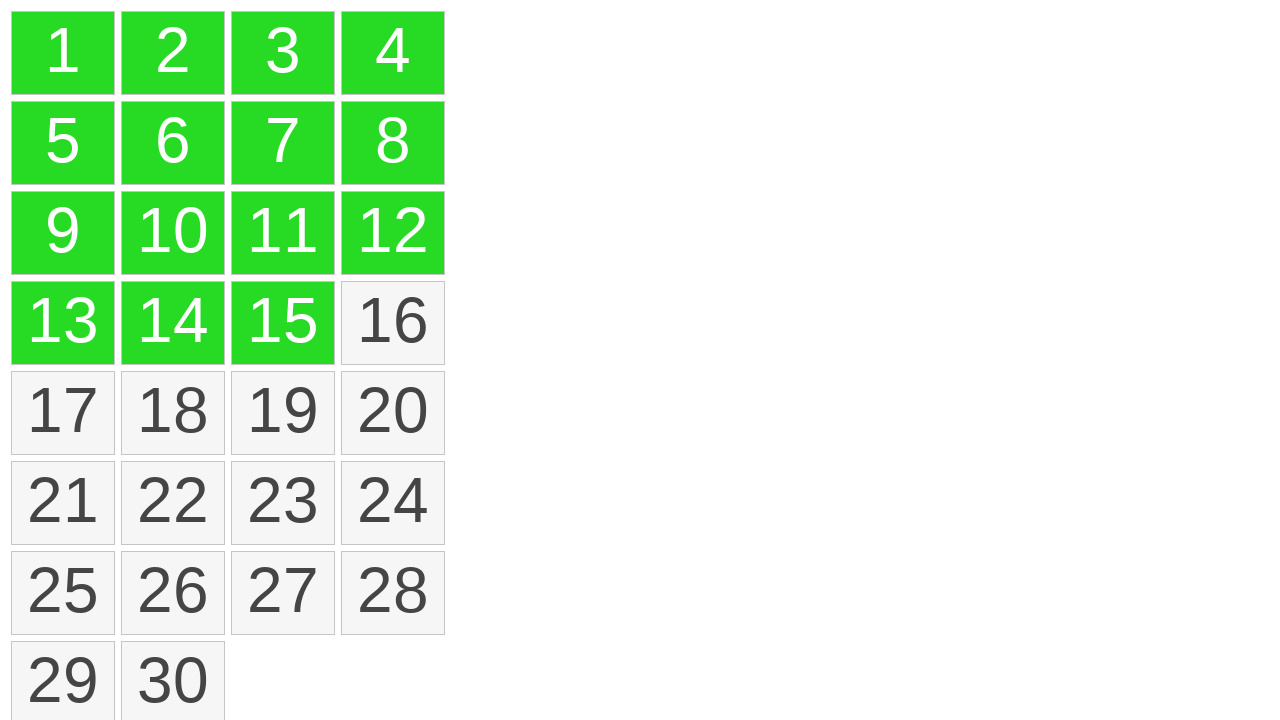

Verified item 6 has 'ui-selected' class
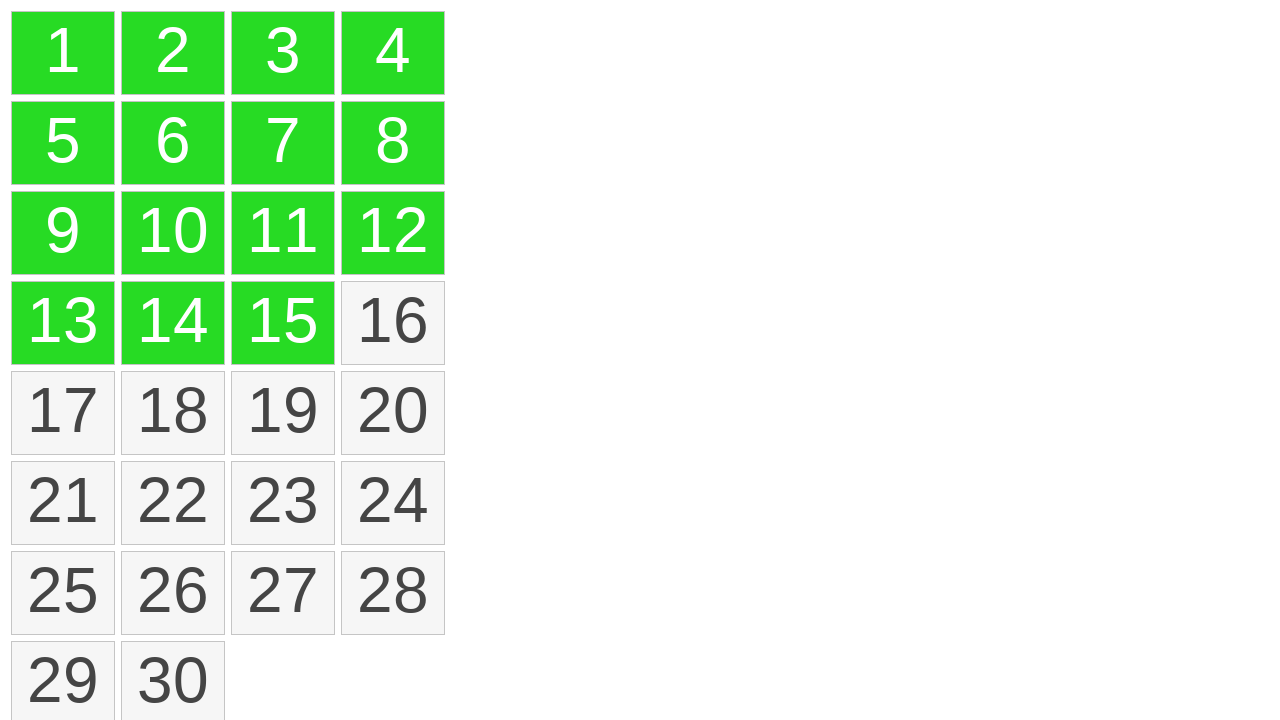

Verified item 7 has 'ui-selected' class
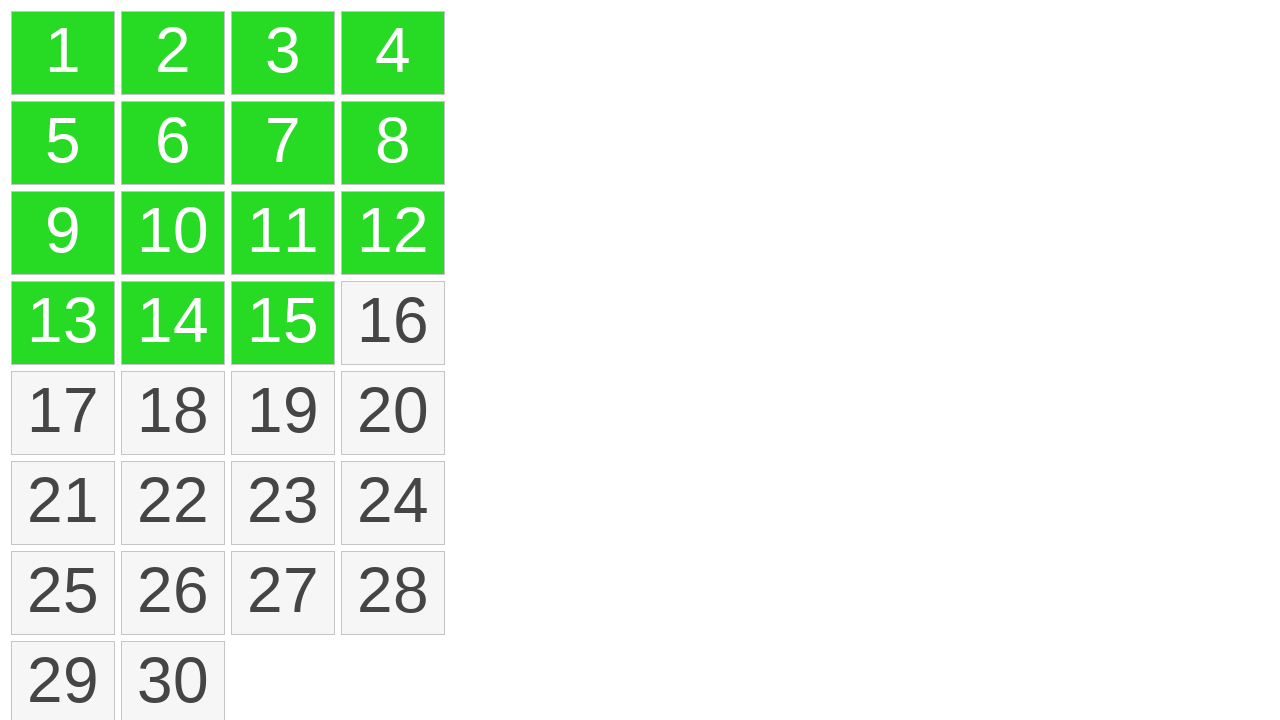

Verified item 8 has 'ui-selected' class
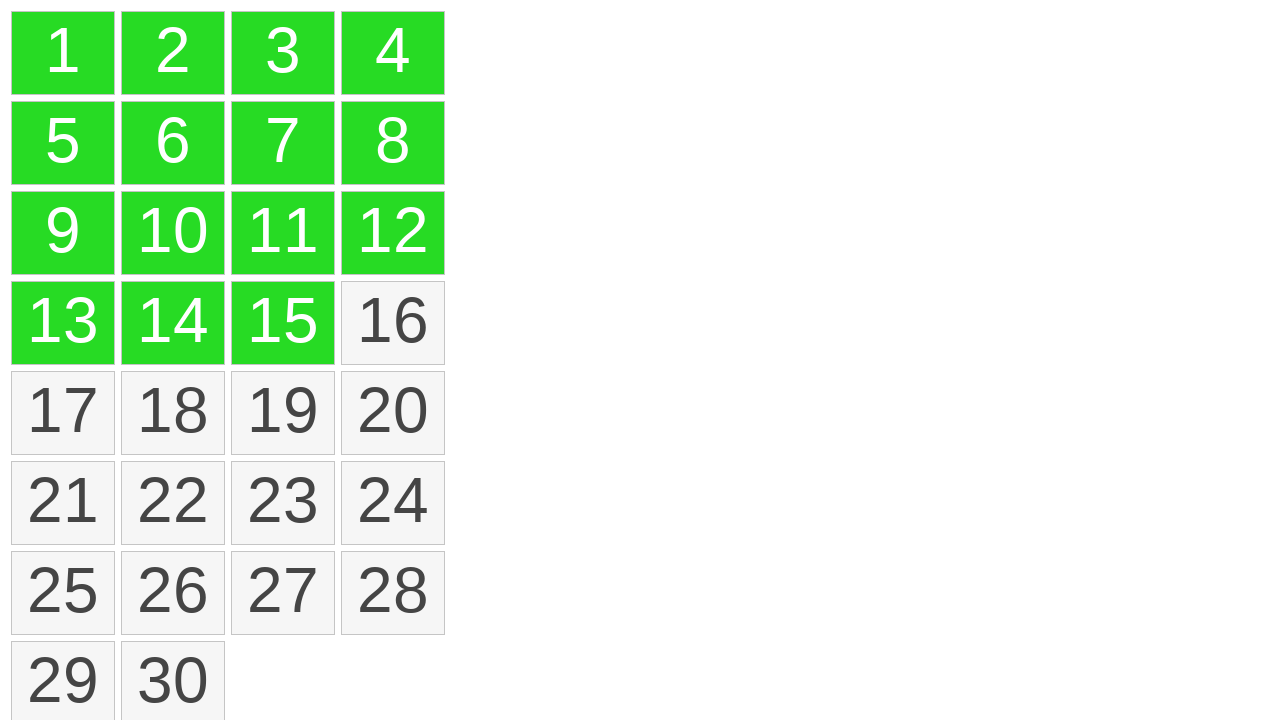

Verified item 9 has 'ui-selected' class
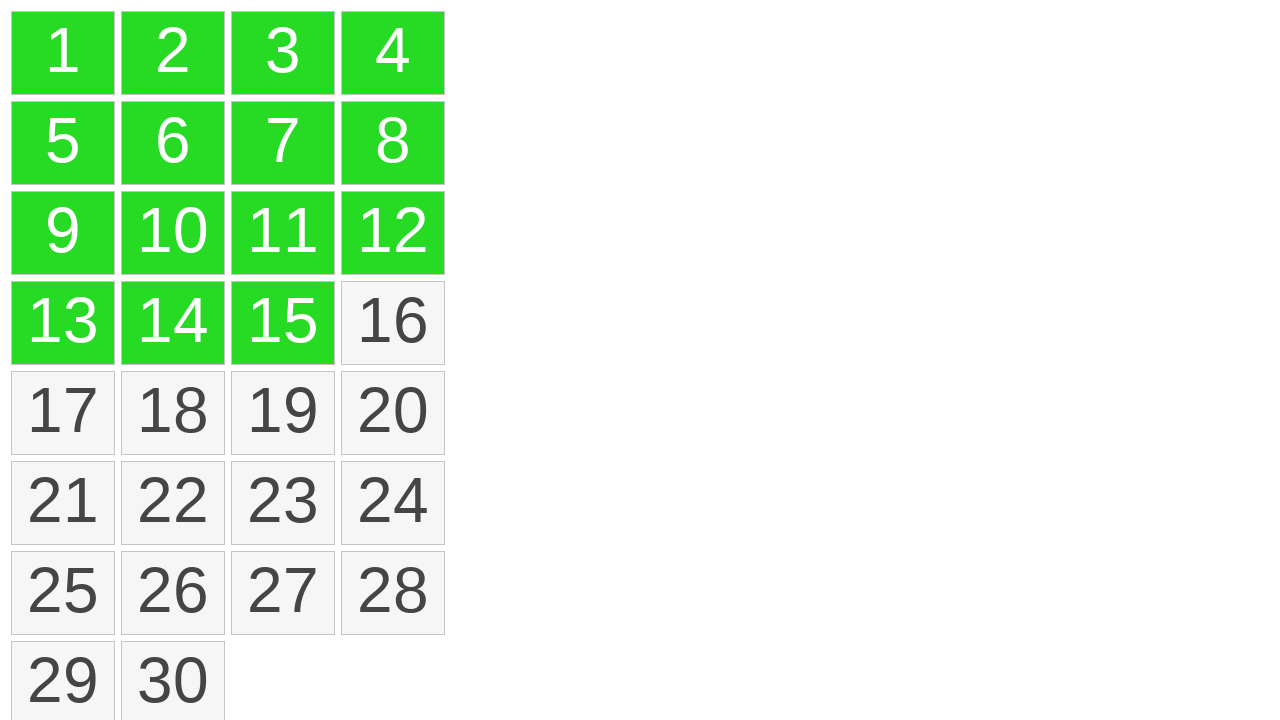

Verified item 10 has 'ui-selected' class
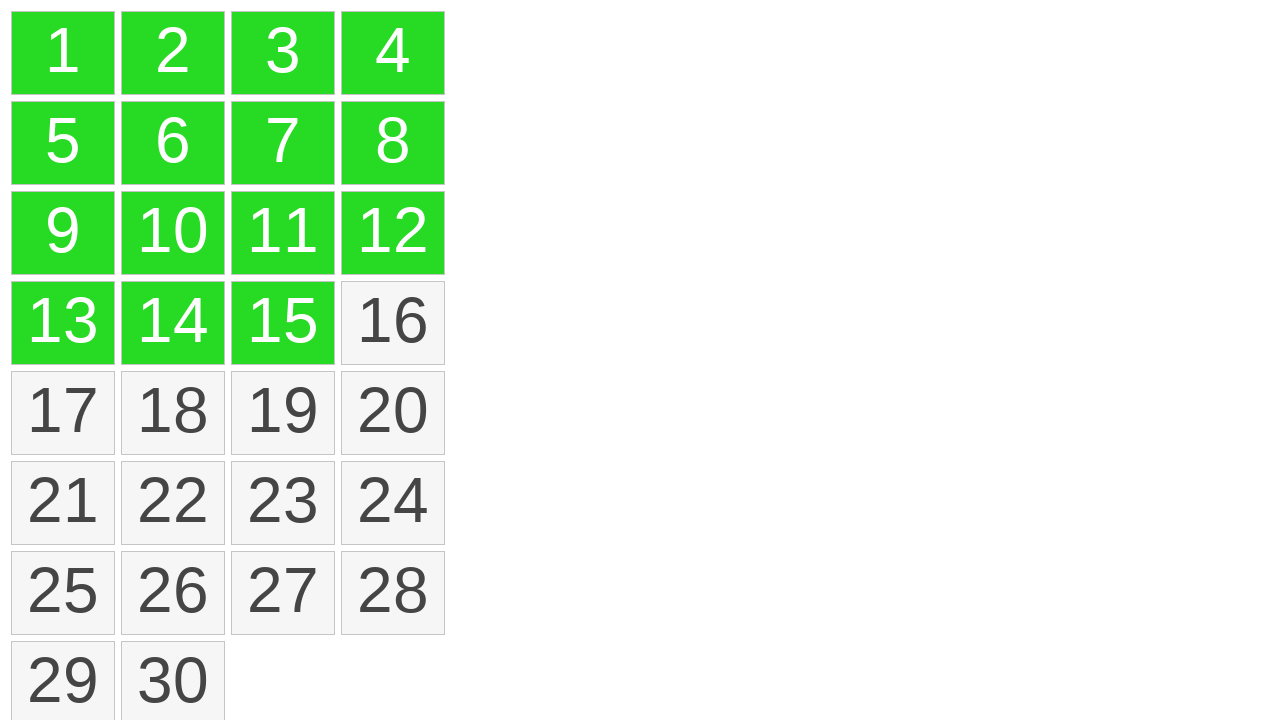

Verified item 11 has 'ui-selected' class
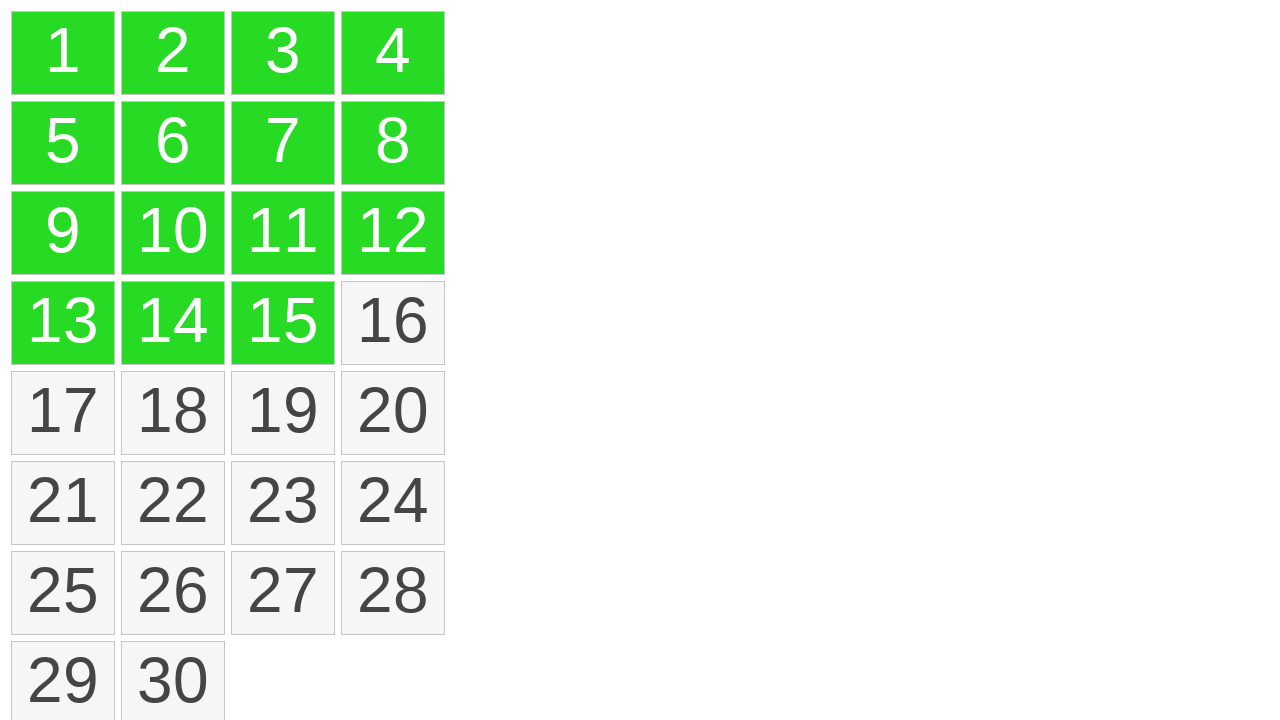

Verified item 12 has 'ui-selected' class
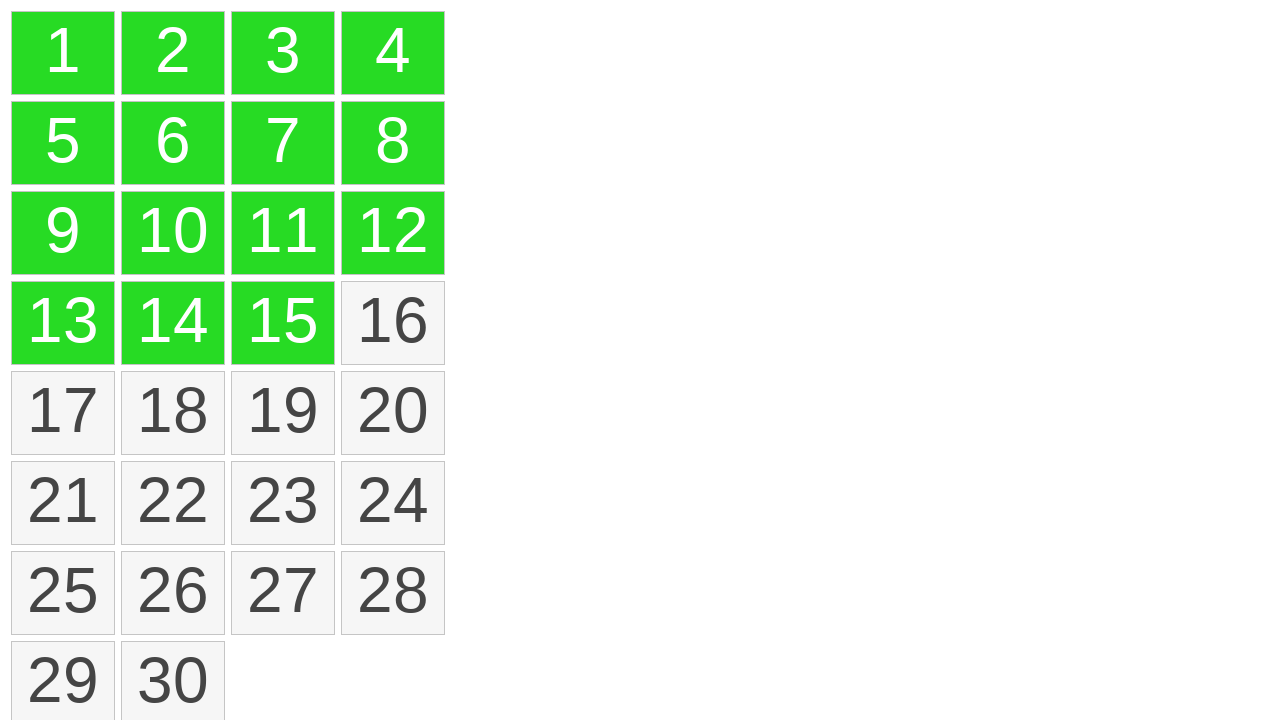

Verified item 13 has 'ui-selected' class
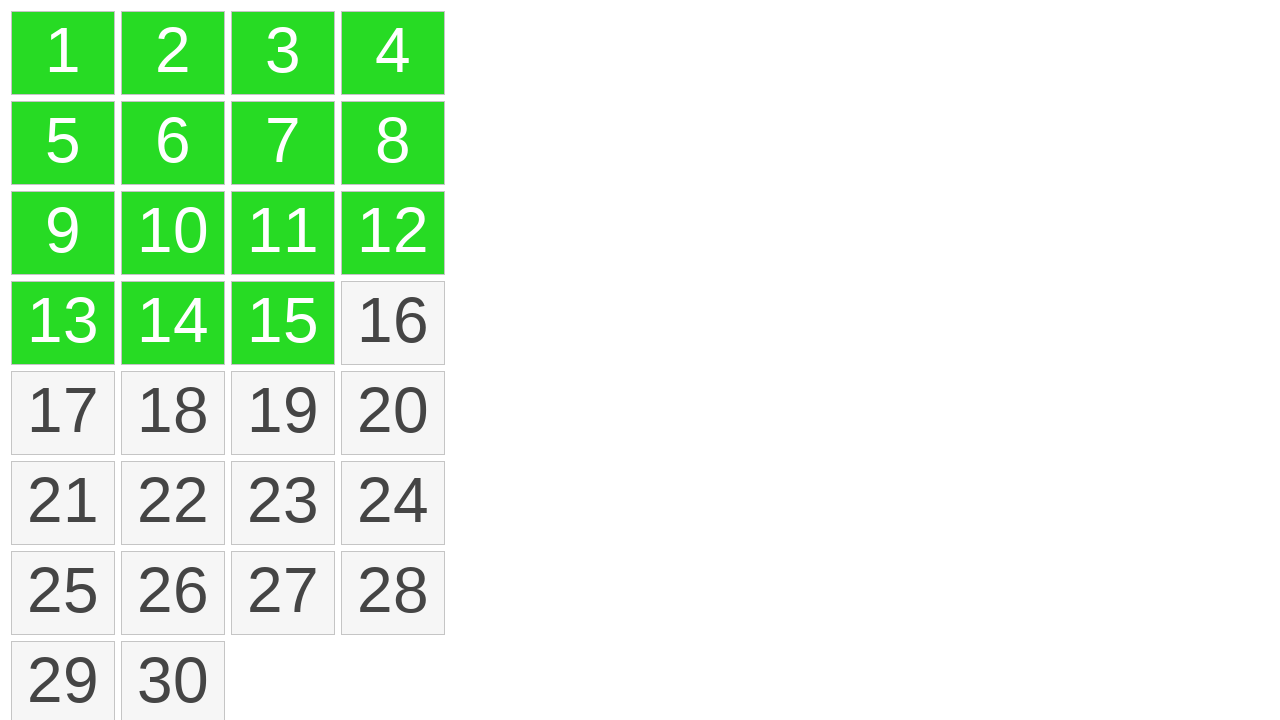

Verified item 14 has 'ui-selected' class
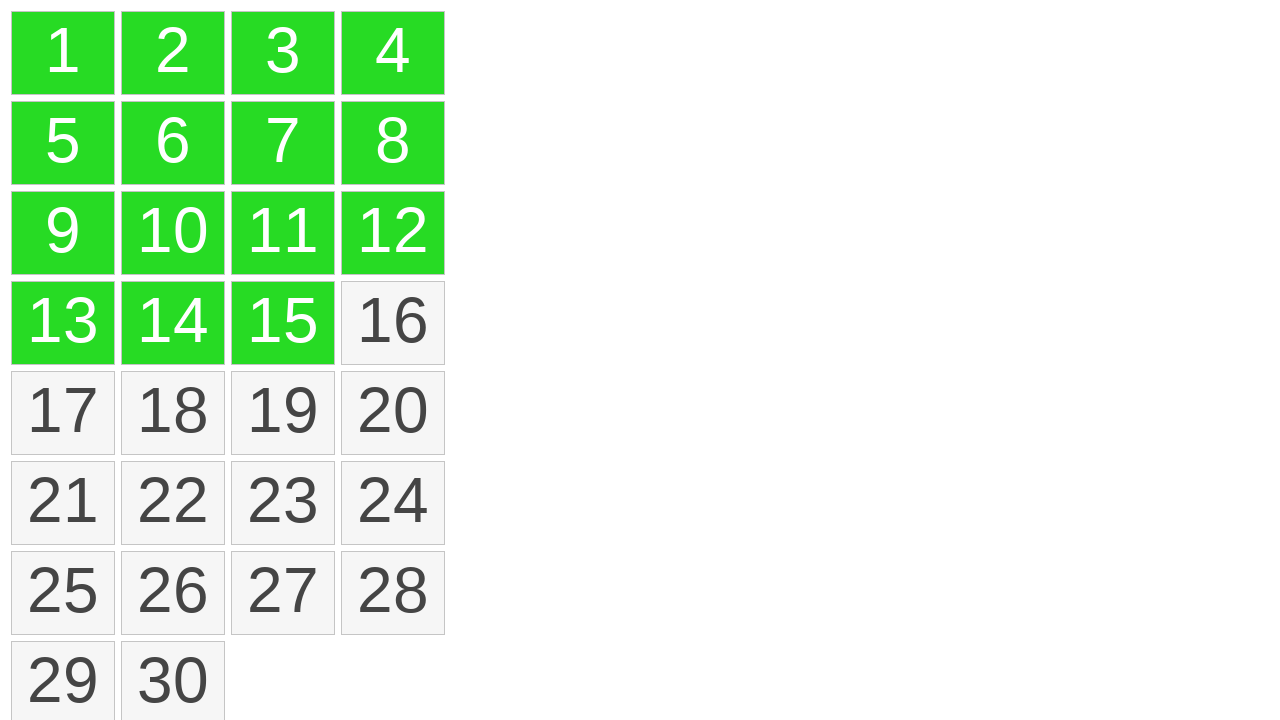

Verified item 15 has 'ui-selected' class
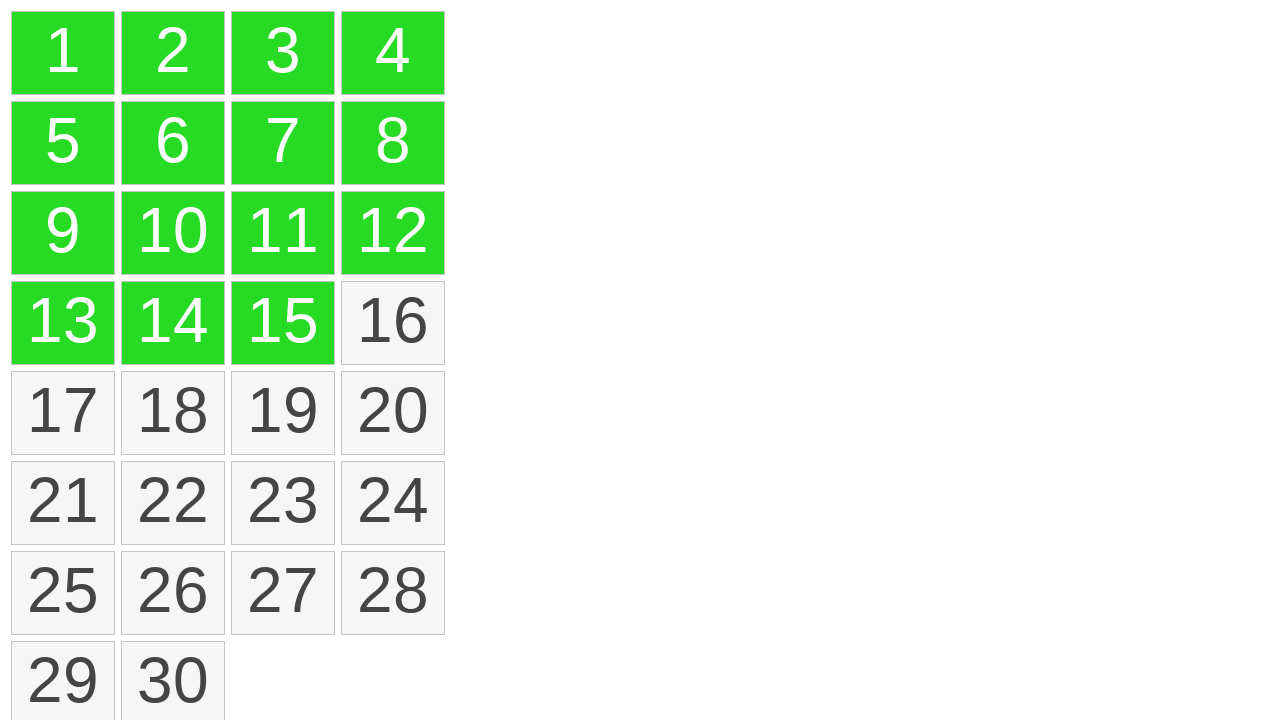

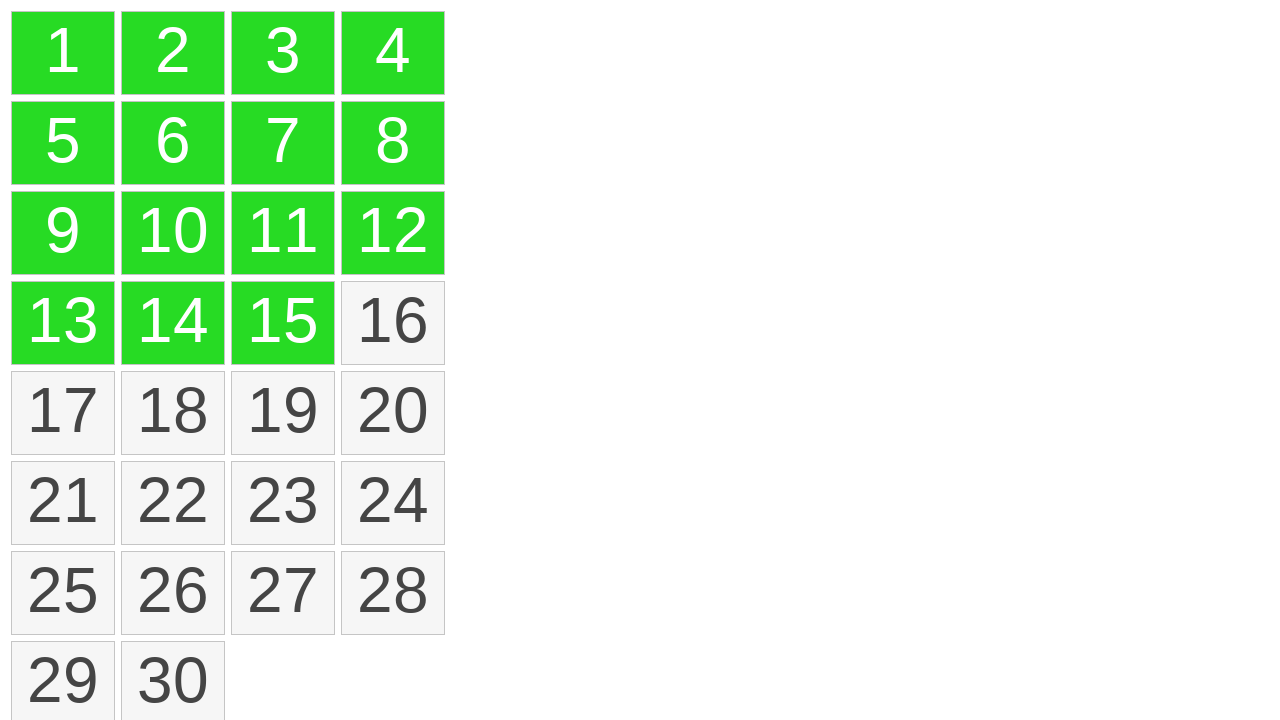